Navigates to the Python.org homepage and verifies that the page title contains "Python.org"

Starting URL: https://www.python.org/

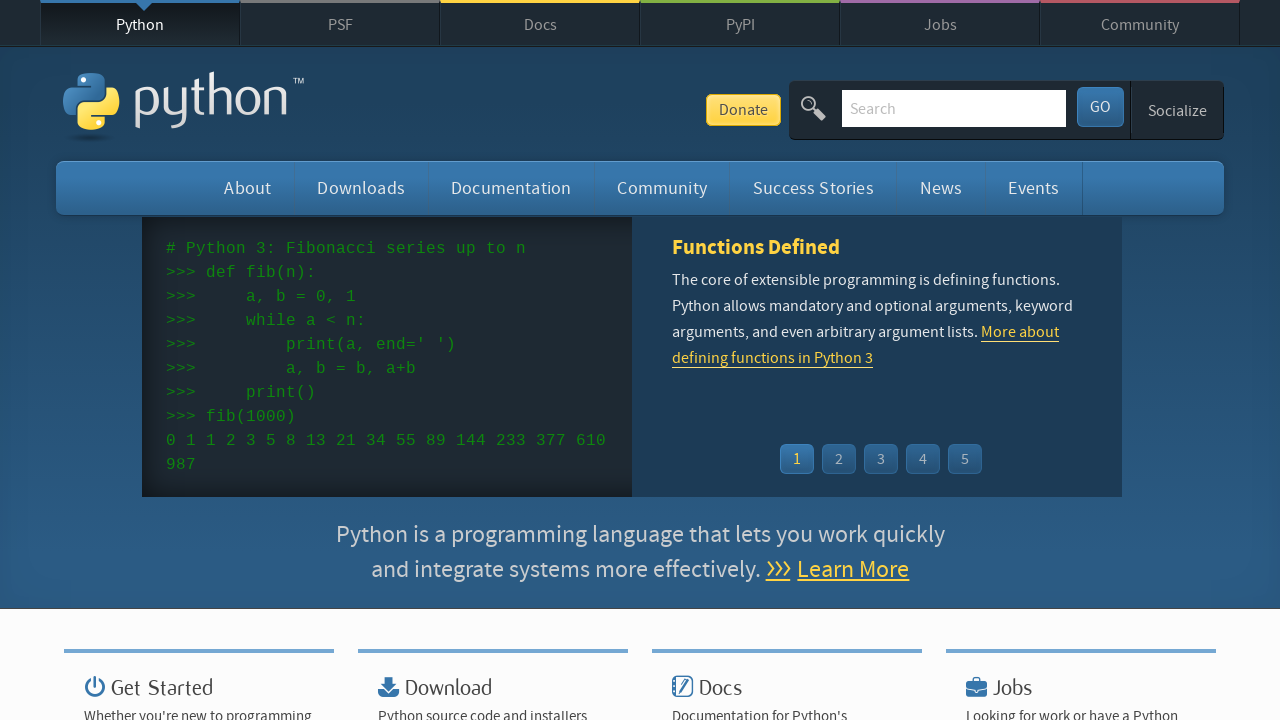

Navigated to https://www.python.org/
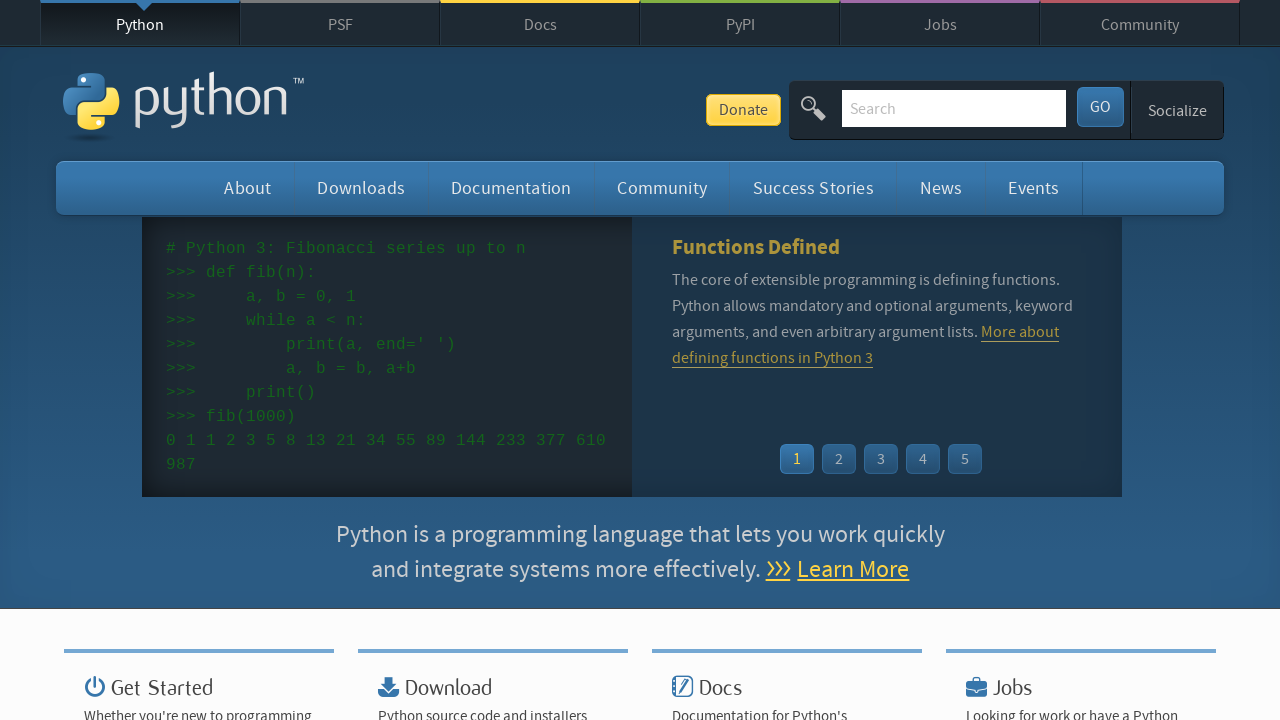

Page reached domcontentloaded state
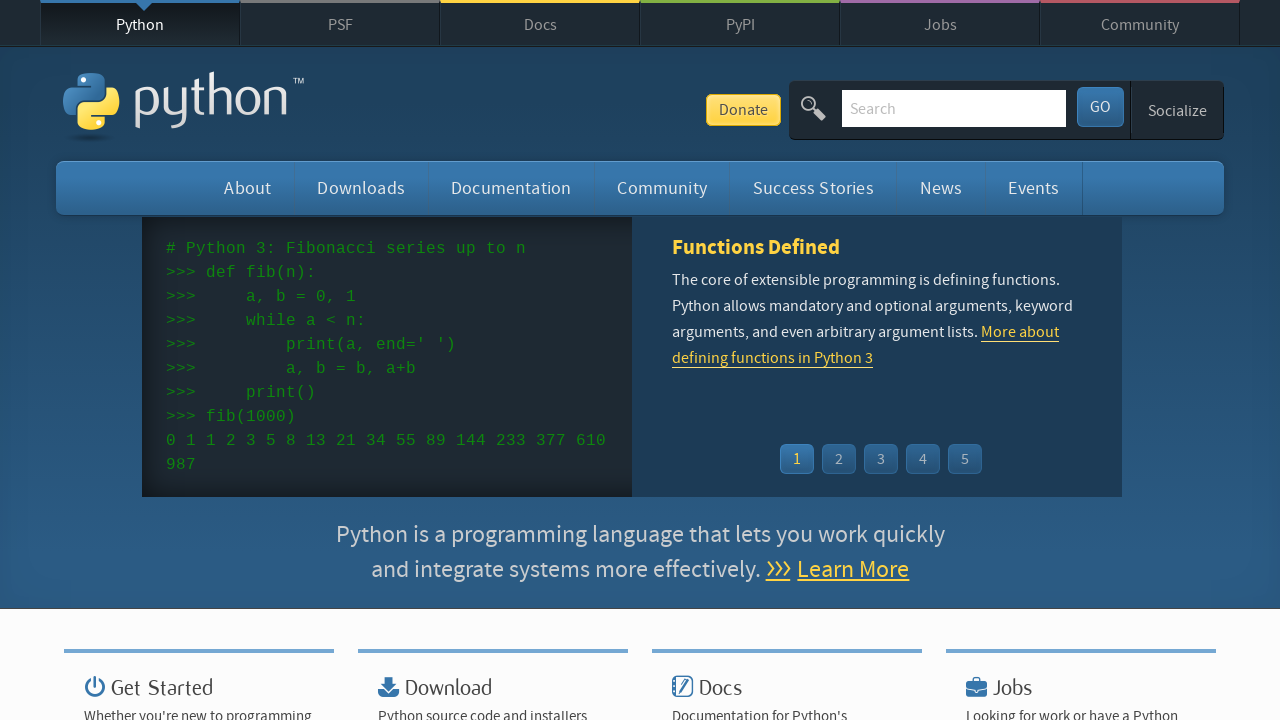

Retrieved page title: Welcome to Python.org
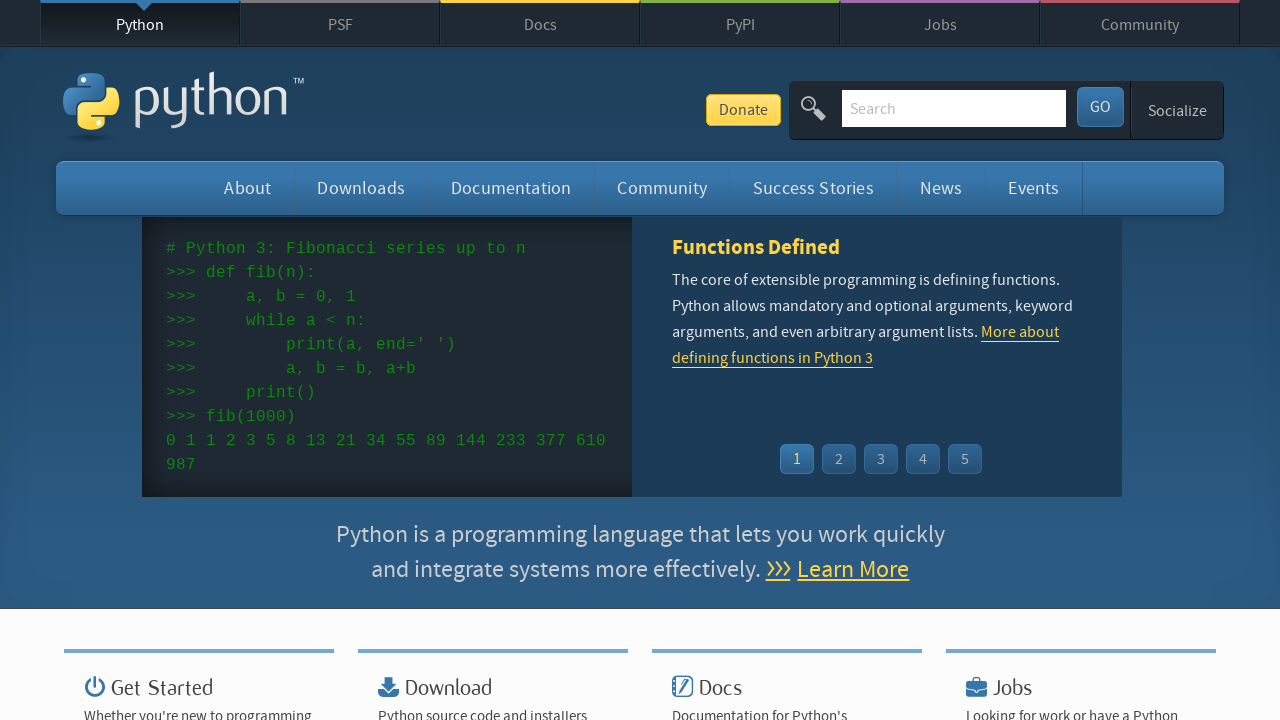

Verified that page title contains 'Python.org'
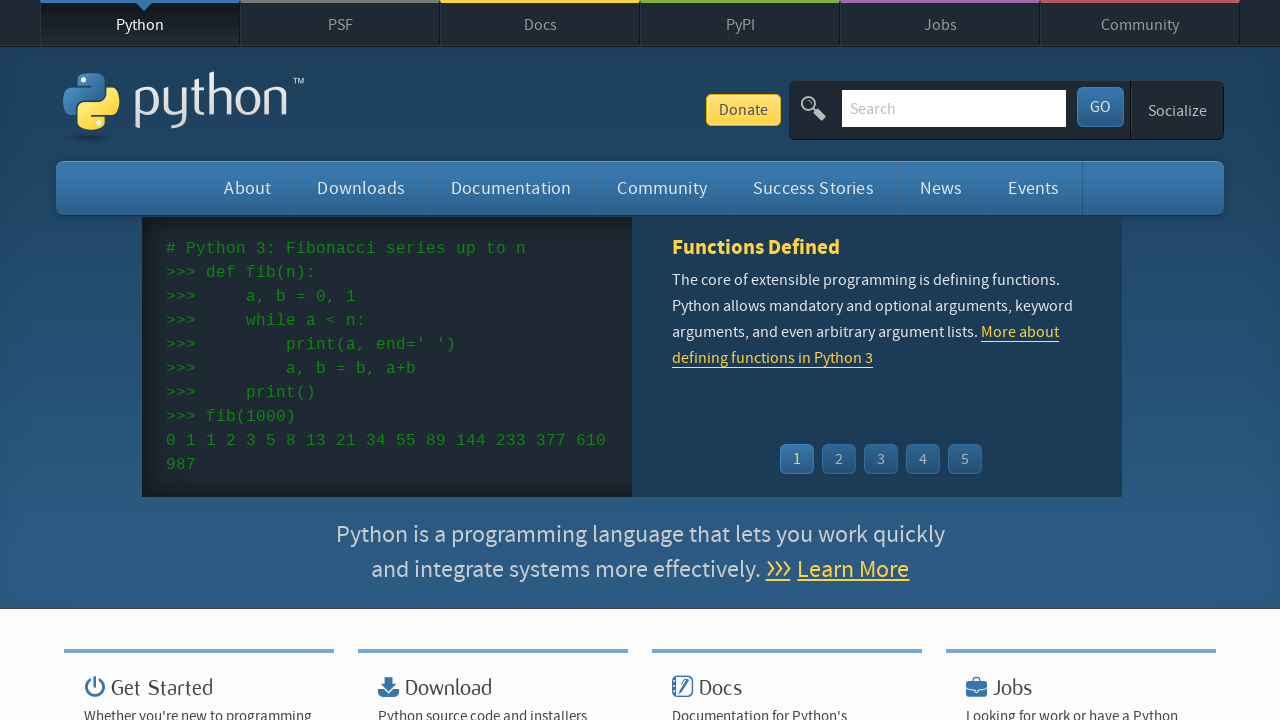

Printed success message: Page loaded: Welcome to Python.org
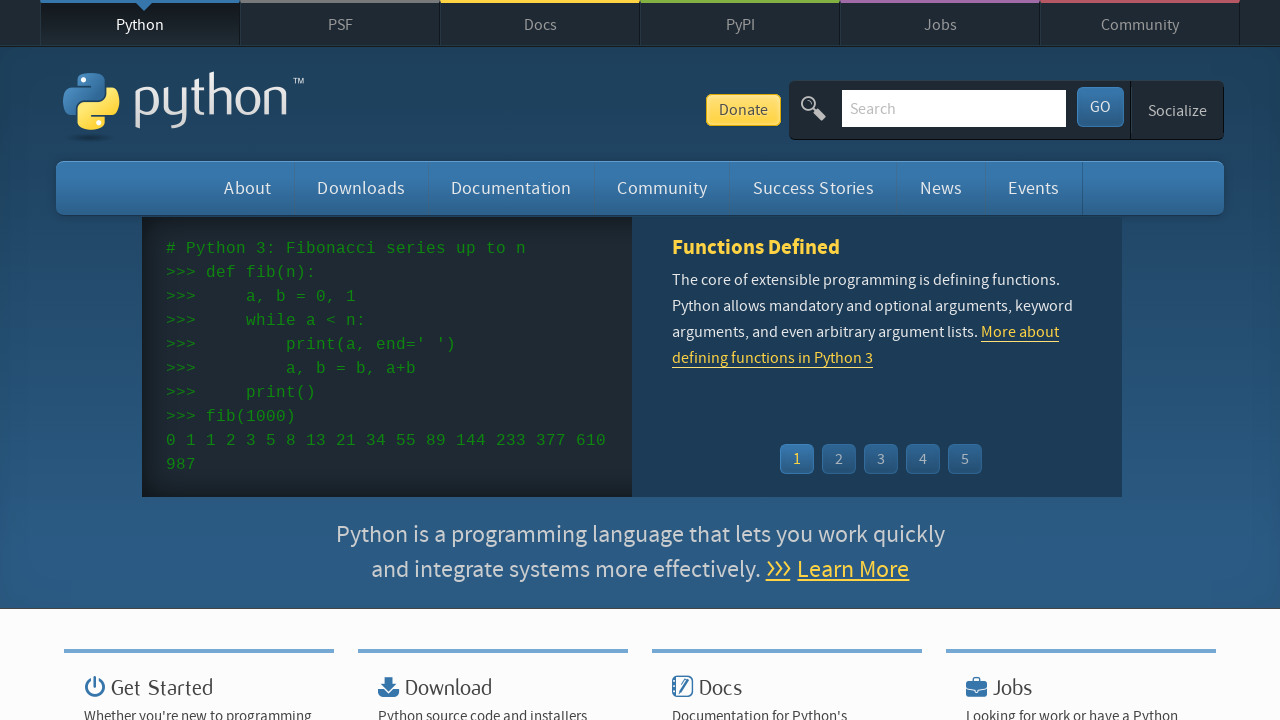

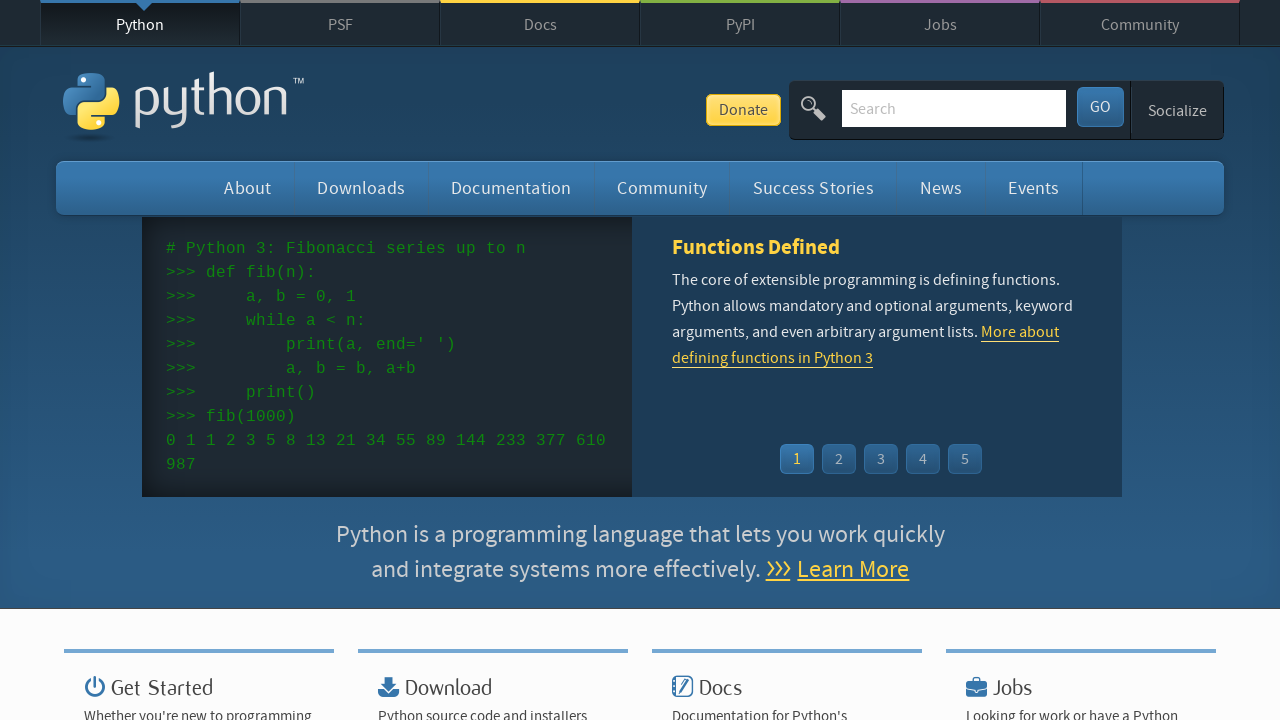